Tests handling multiple browser windows by clicking a link that opens a new window, switching to it, verifying the new window content, and switching back to the original window.

Starting URL: https://the-internet.herokuapp.com/windows

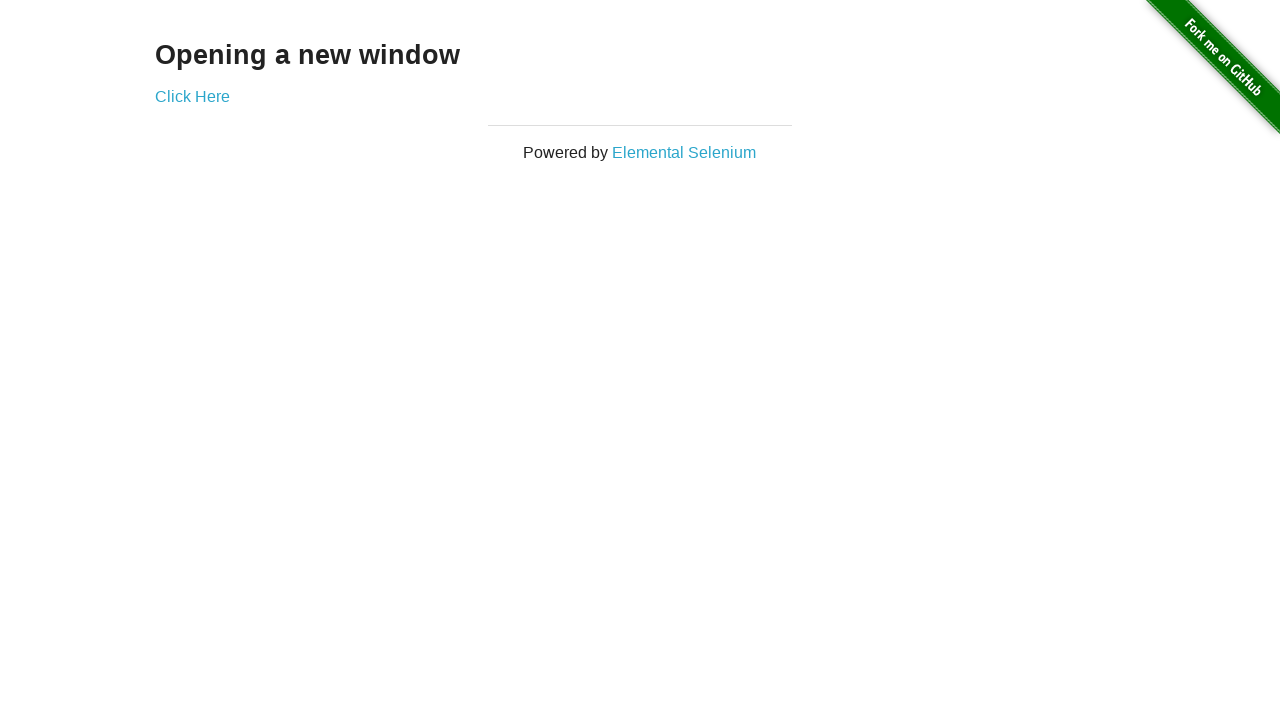

Clicked 'Click Here' link to open new window at (192, 96) on xpath=//a[text()='Click Here']
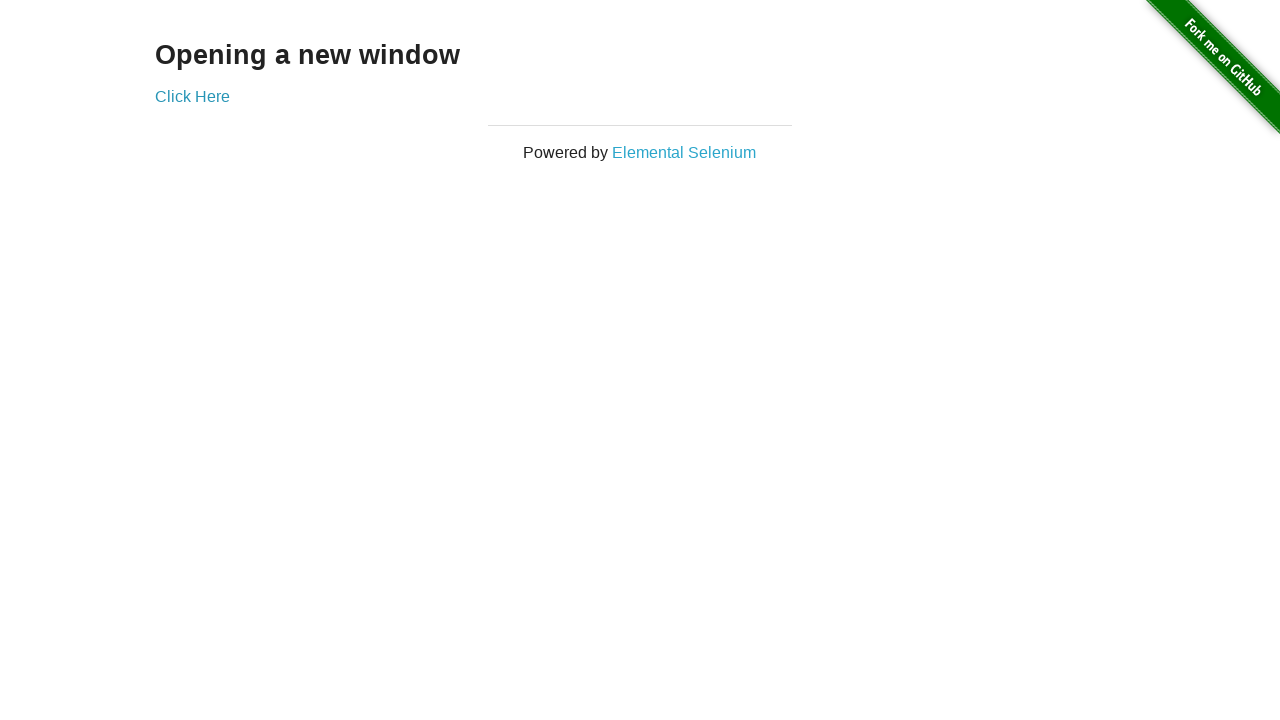

New window opened and reference obtained
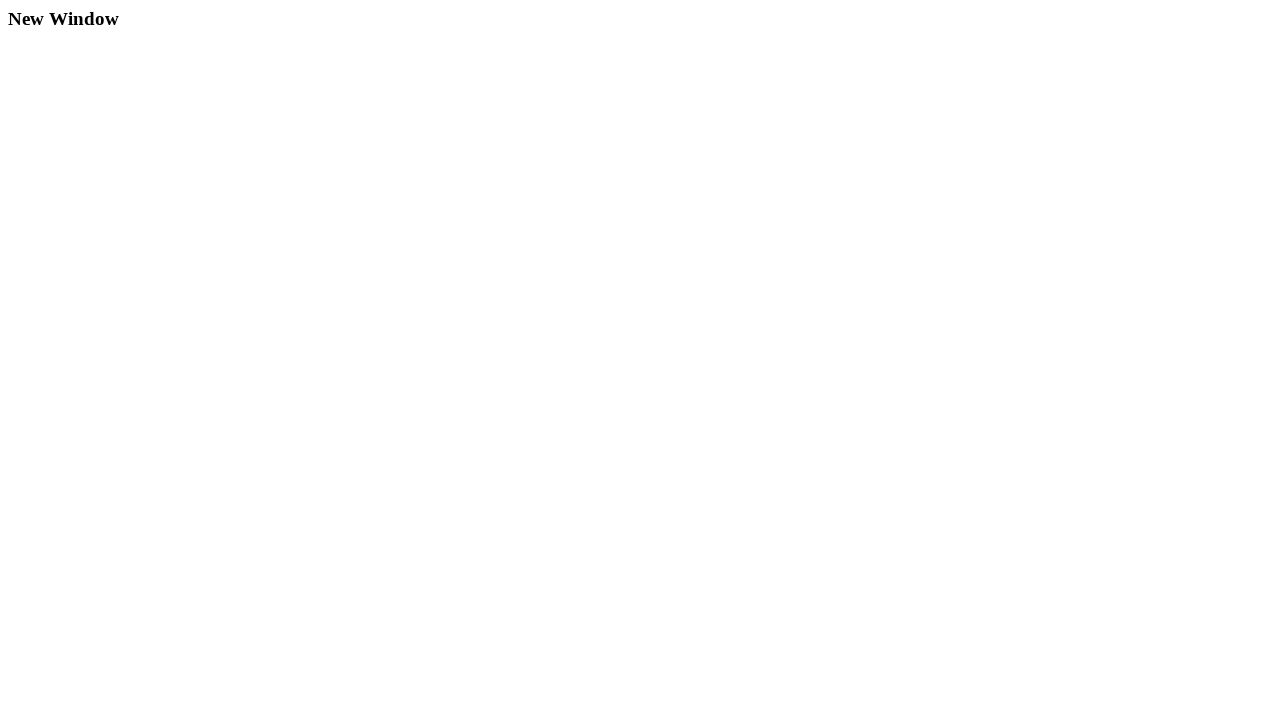

New window finished loading
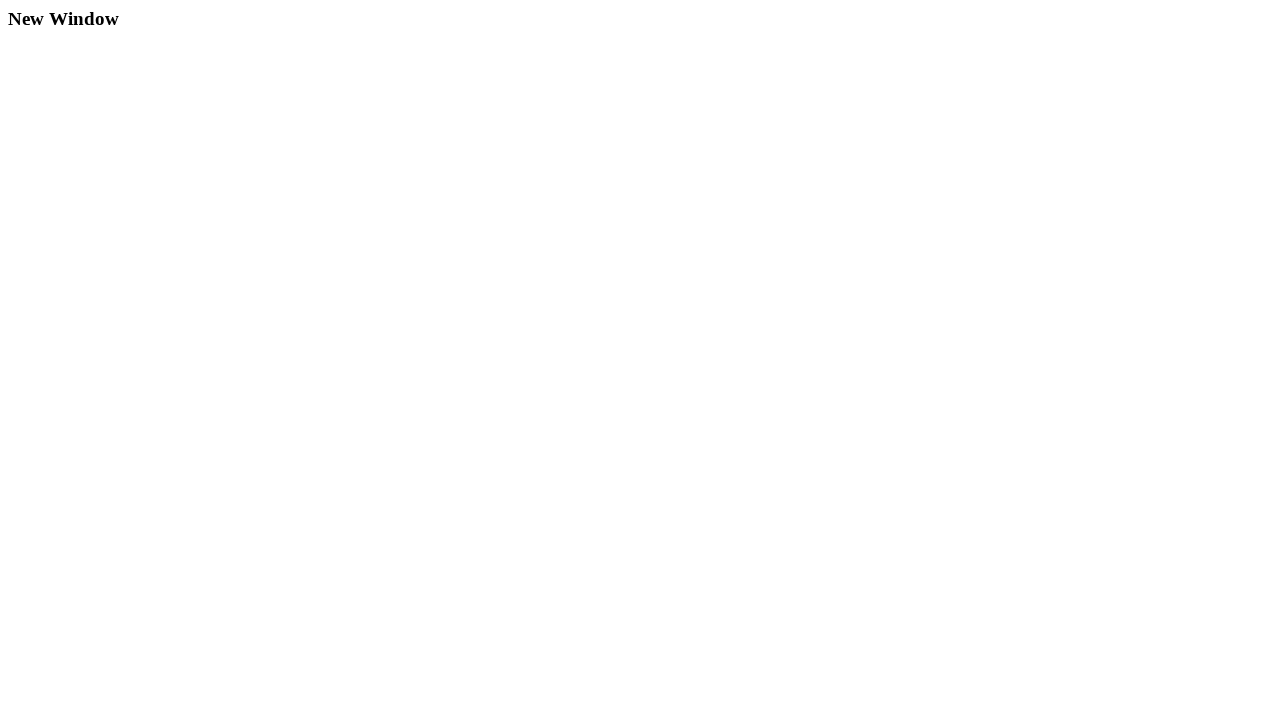

Located h3 element in new window
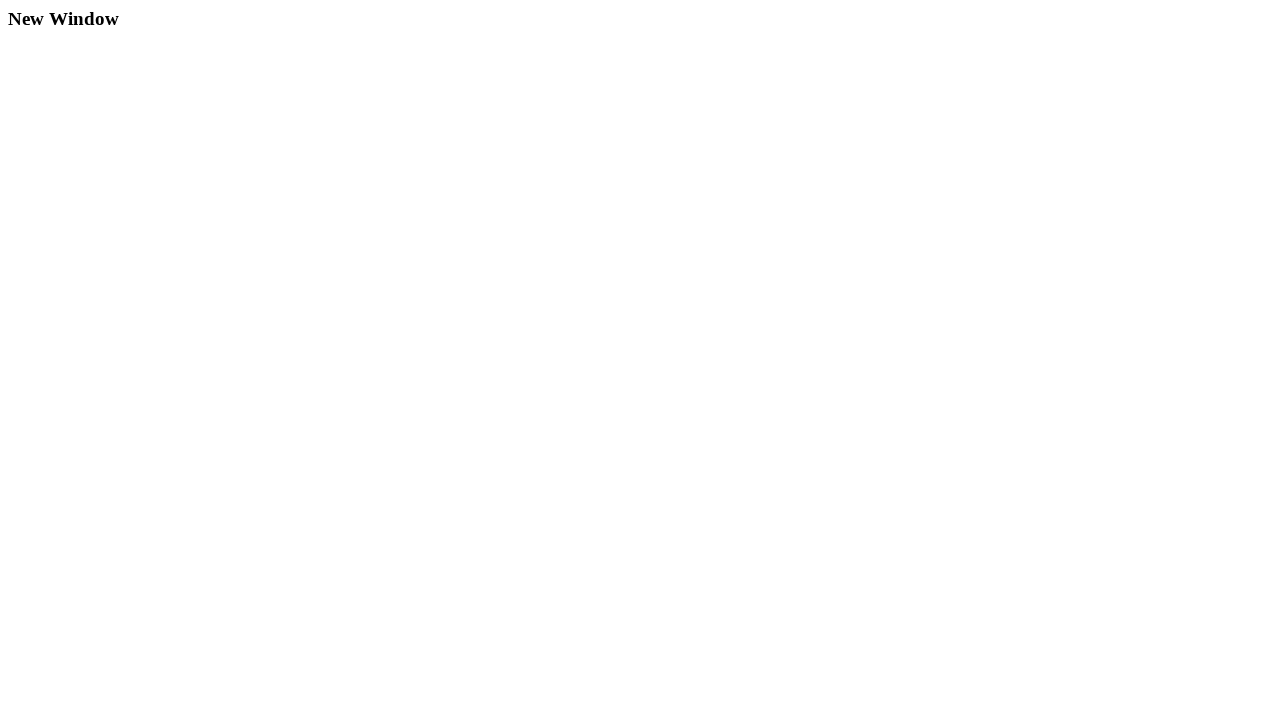

Verified new window title is 'New Window'
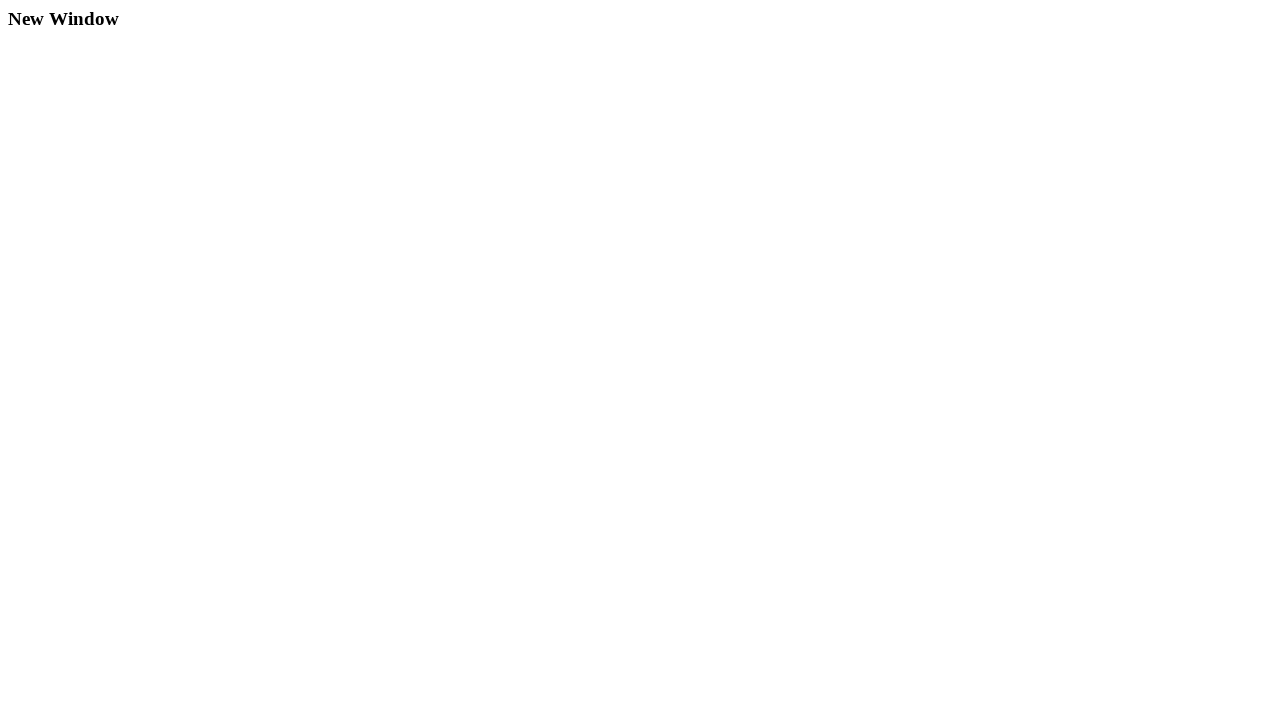

Switched back to original window
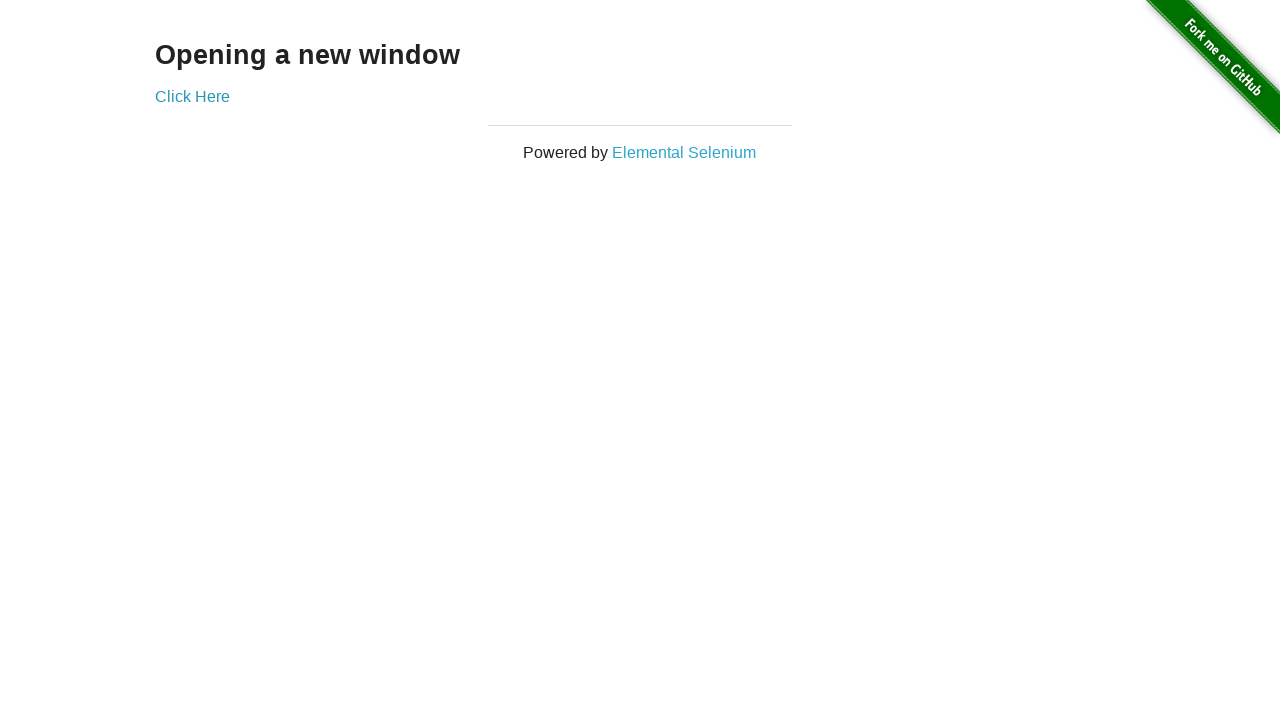

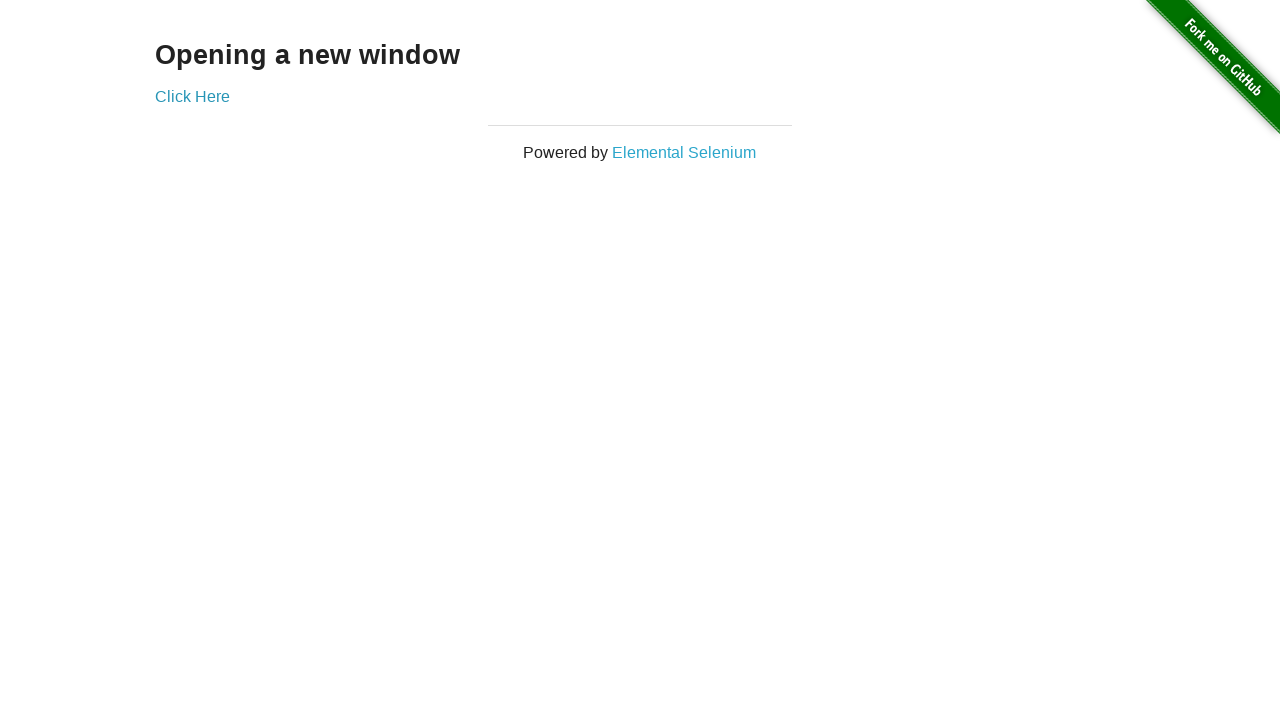